Tests double-click functionality on an element and verifies the double-clicked status

Starting URL: https://www.selenium.dev/selenium/web/mouse_interaction.html

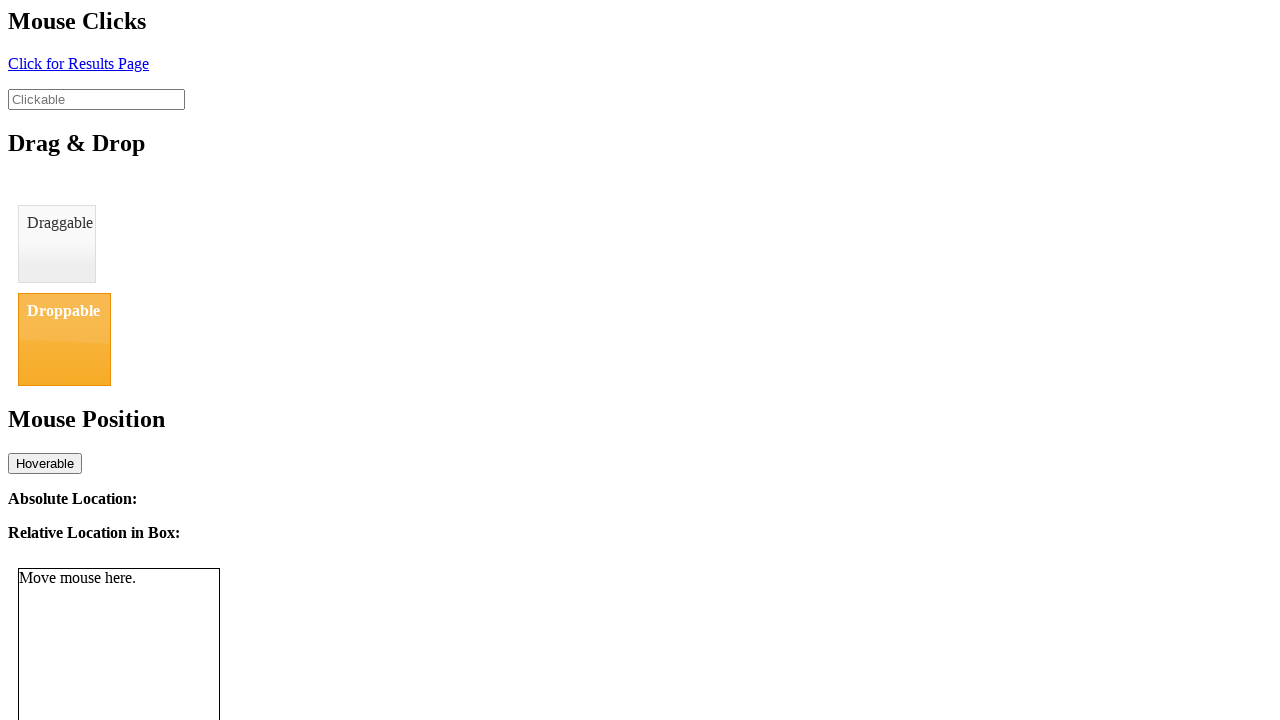

Navigated to mouse interaction test page
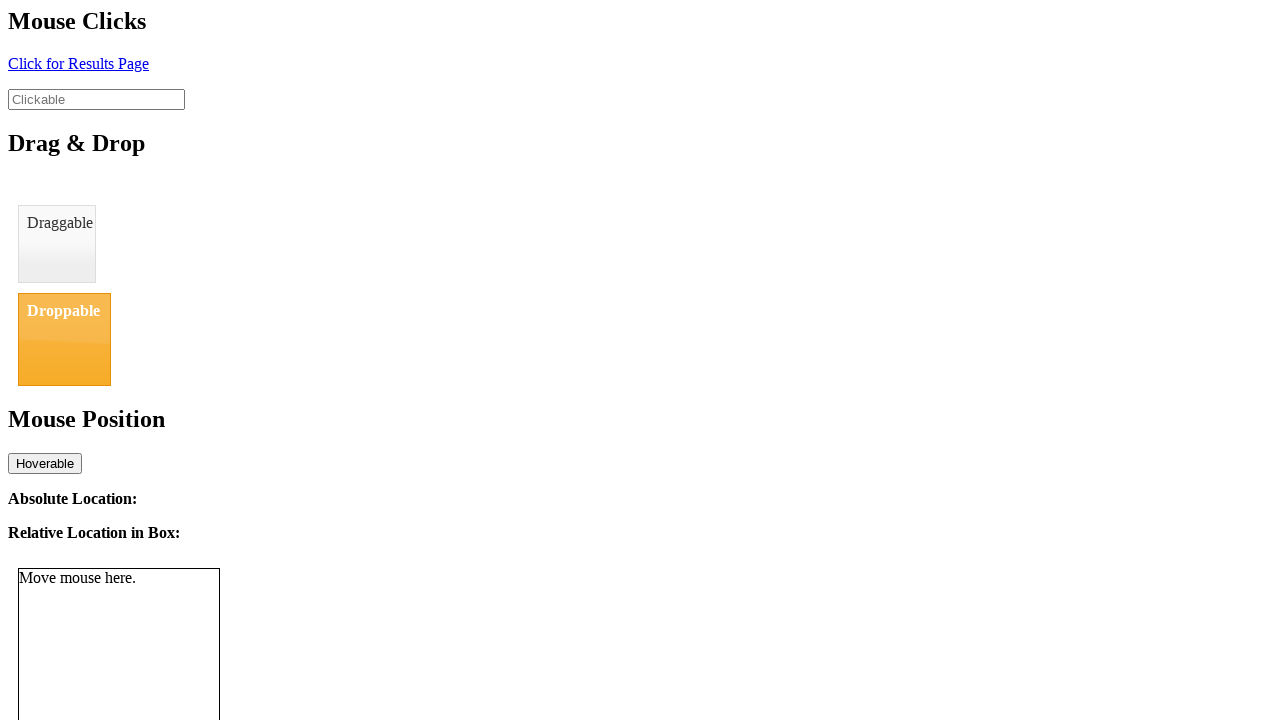

Double-clicked the clickable element at (96, 99) on #clickable
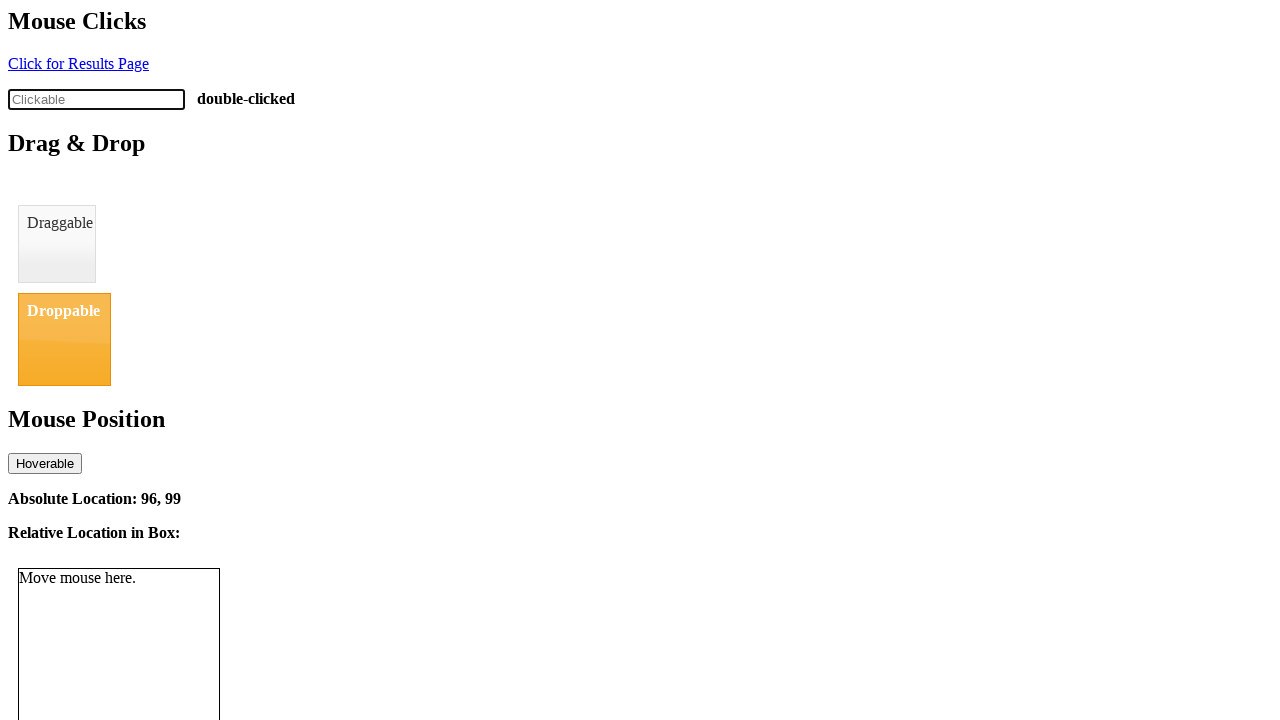

Verified element shows double-clicked status
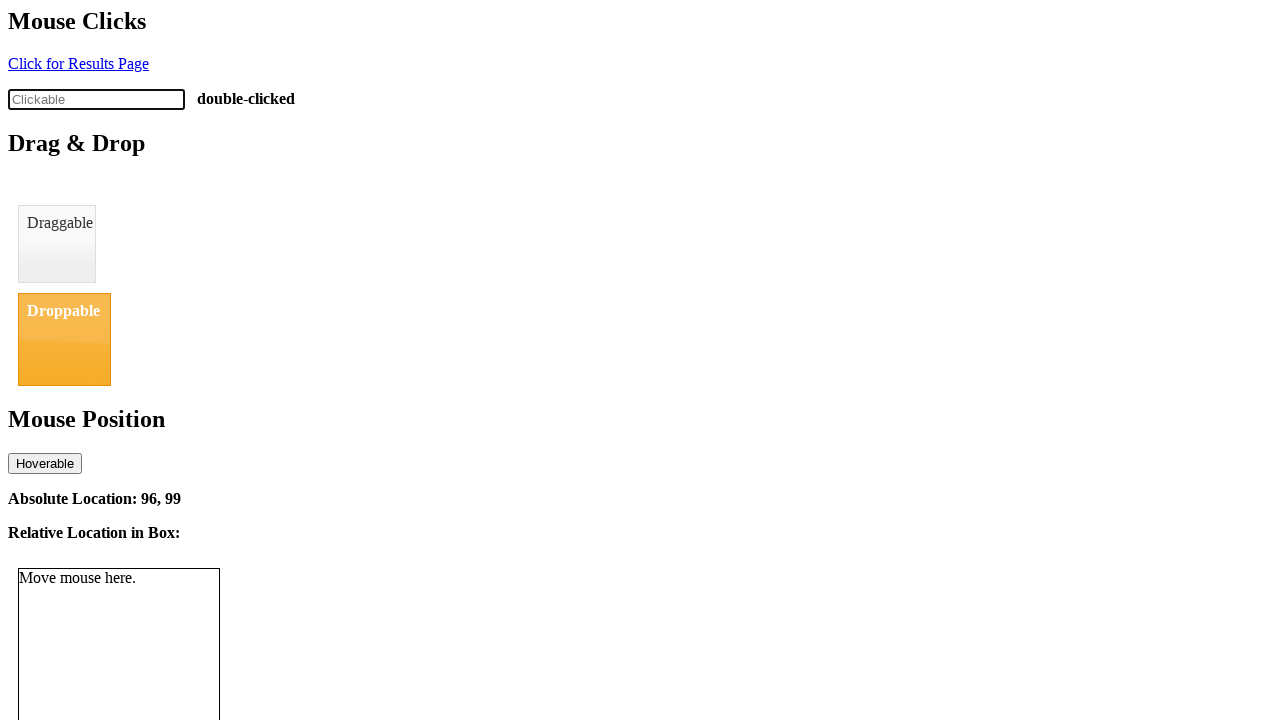

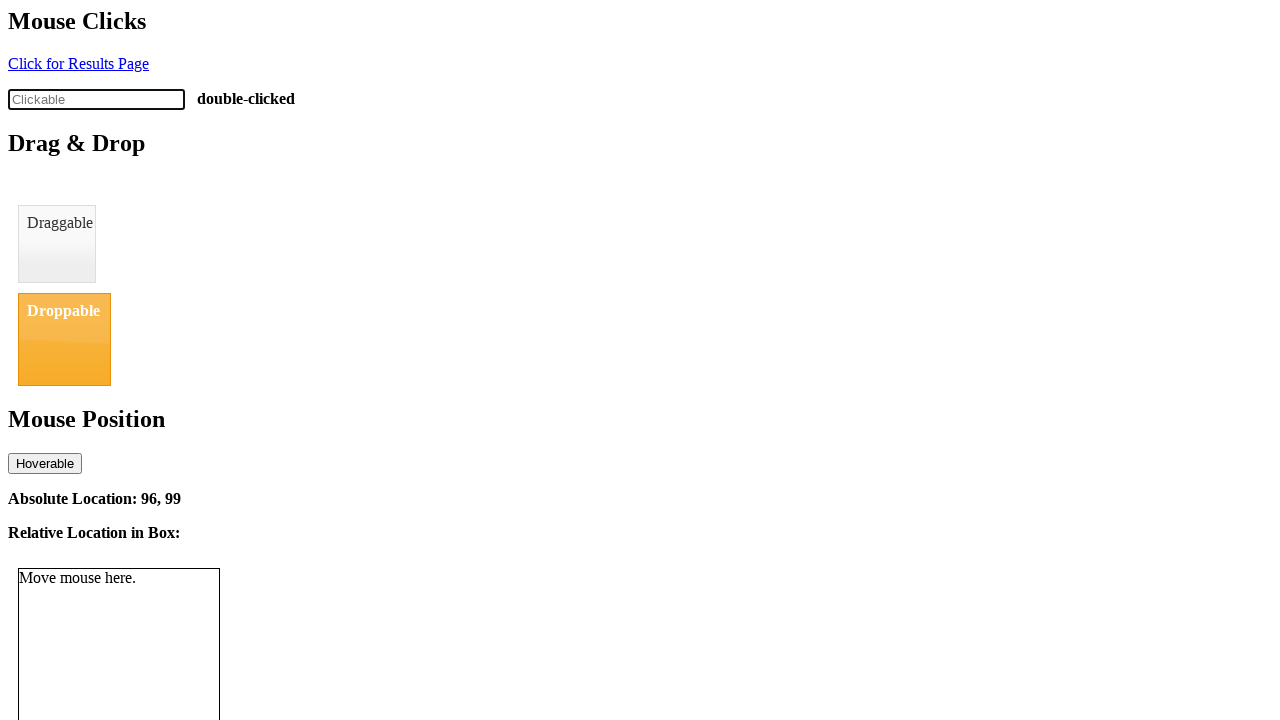